Tests creating new browser tabs and windows programmatically, then switching between them to extract and input data

Starting URL: https://rahulshettyacademy.com/angularpractice/

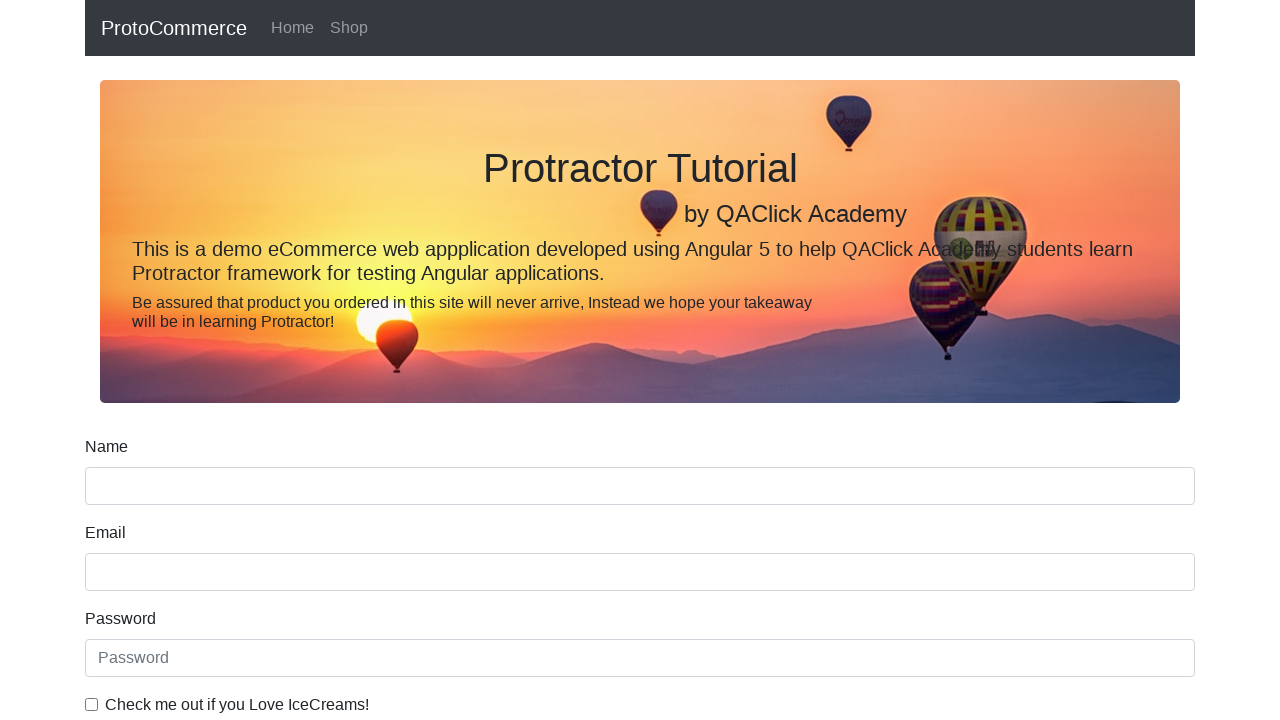

Created a new browser tab
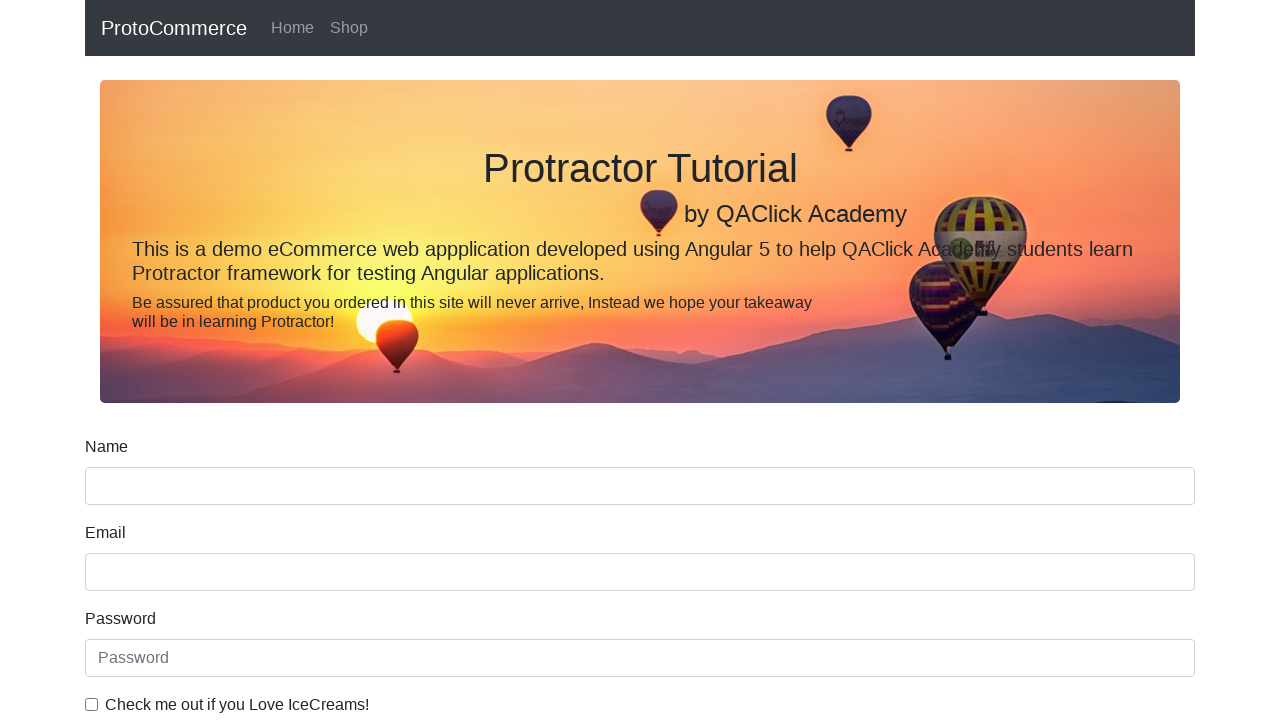

Created a new browser window
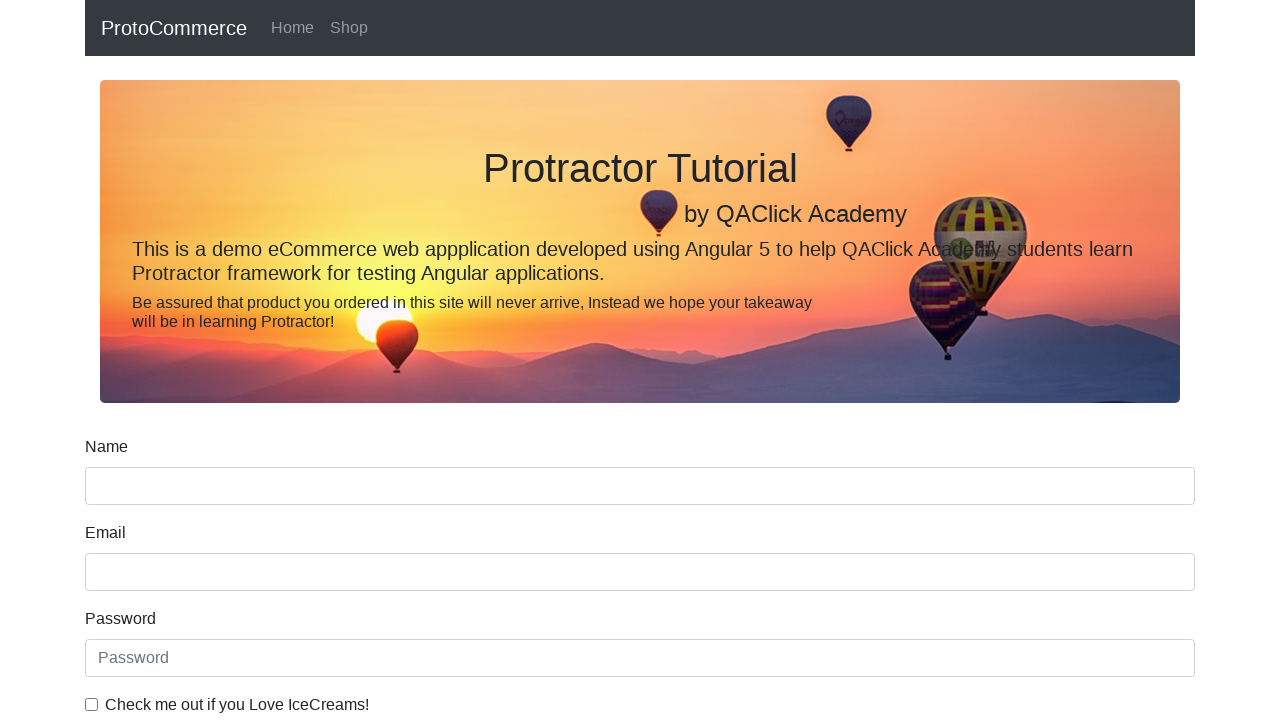

Navigated to Rahul Shetty Academy homepage in new window
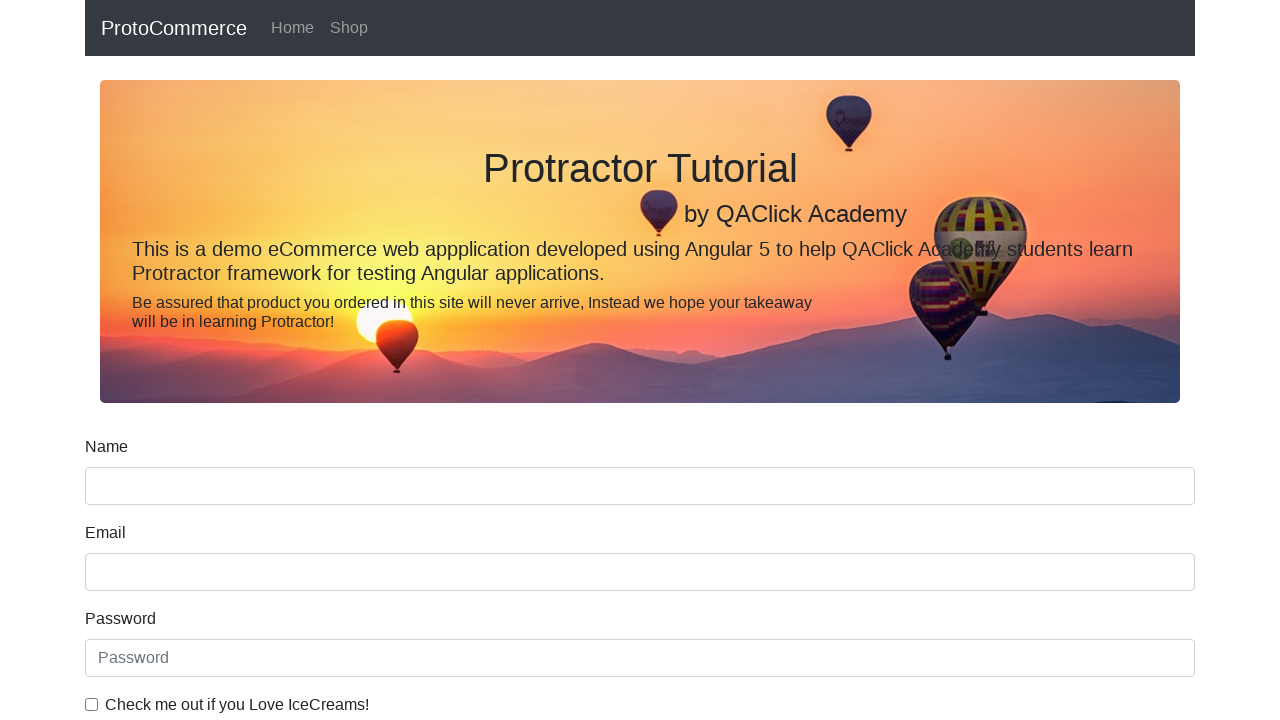

Extracted course name from second course link: Playwright Testing
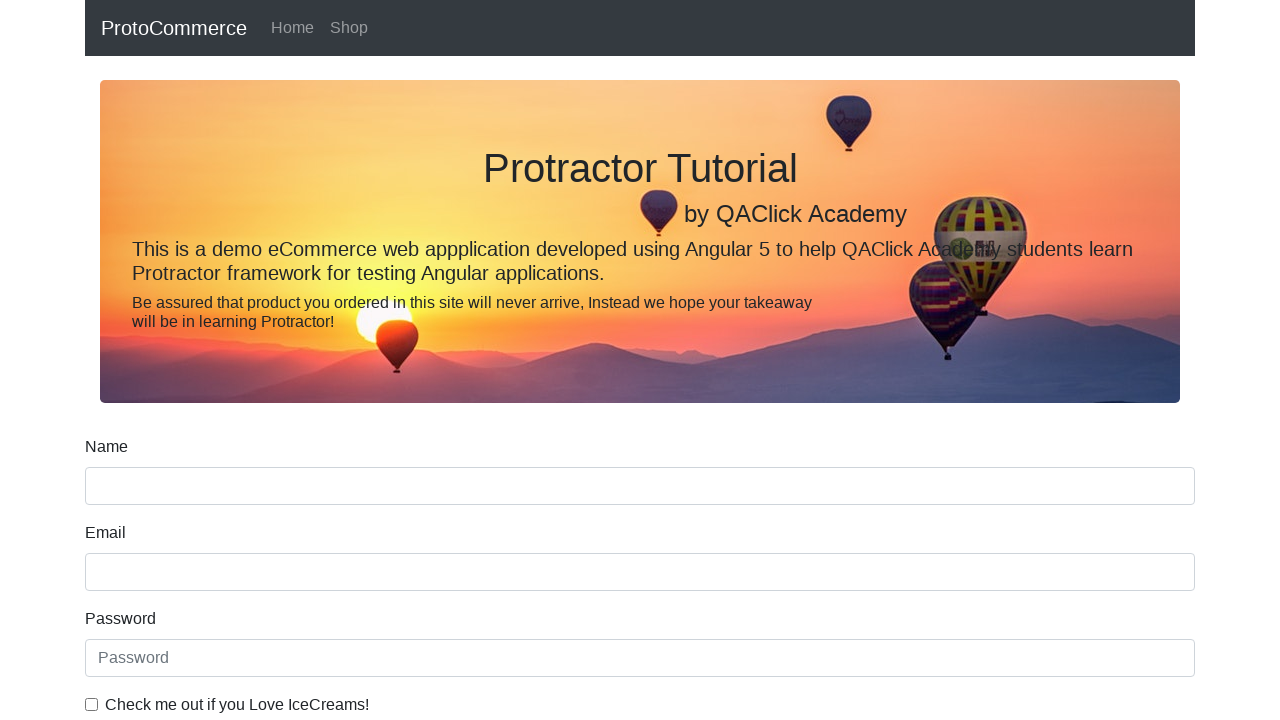

Filled name field with extracted course name: Playwright Testing on [name='name']
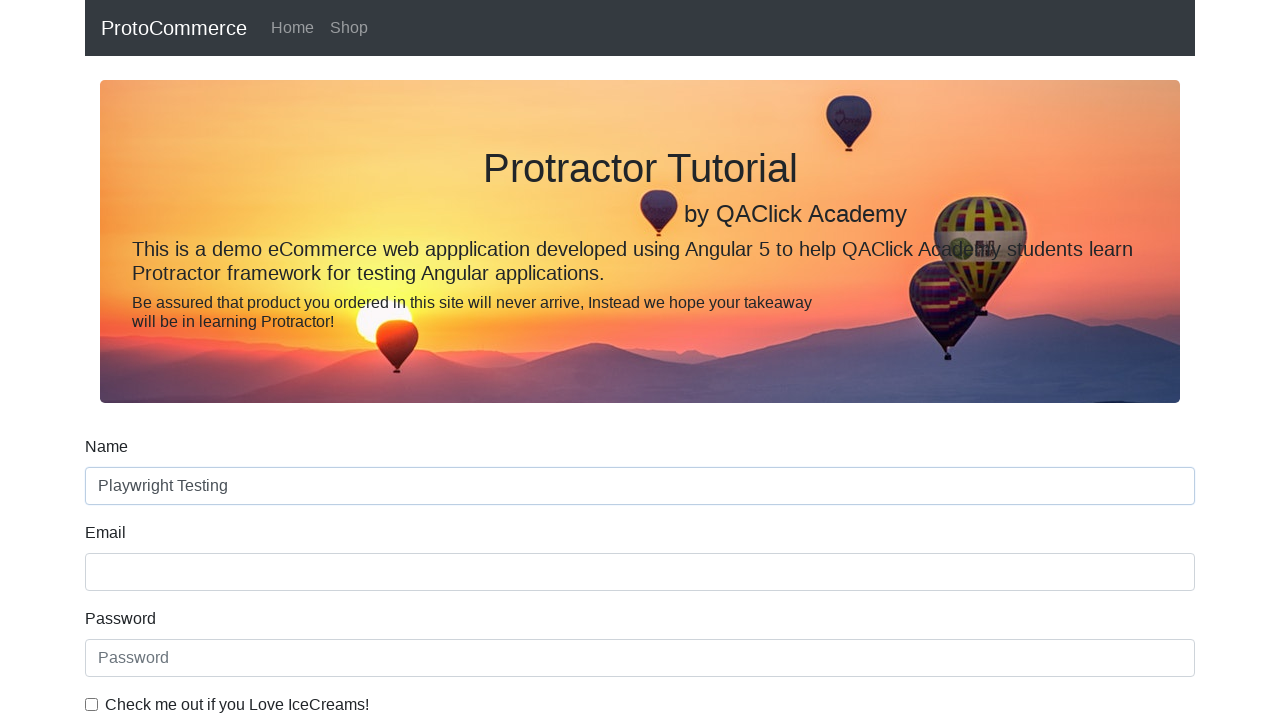

Closed the new tab
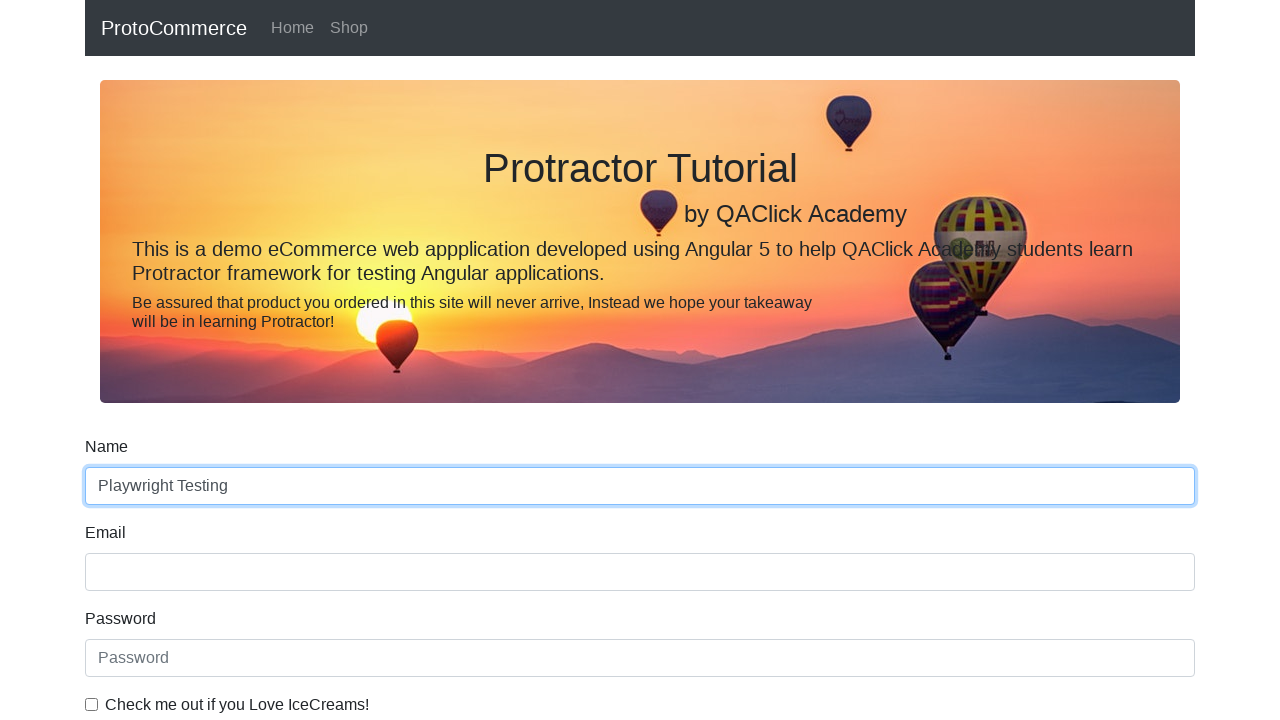

Closed the new window
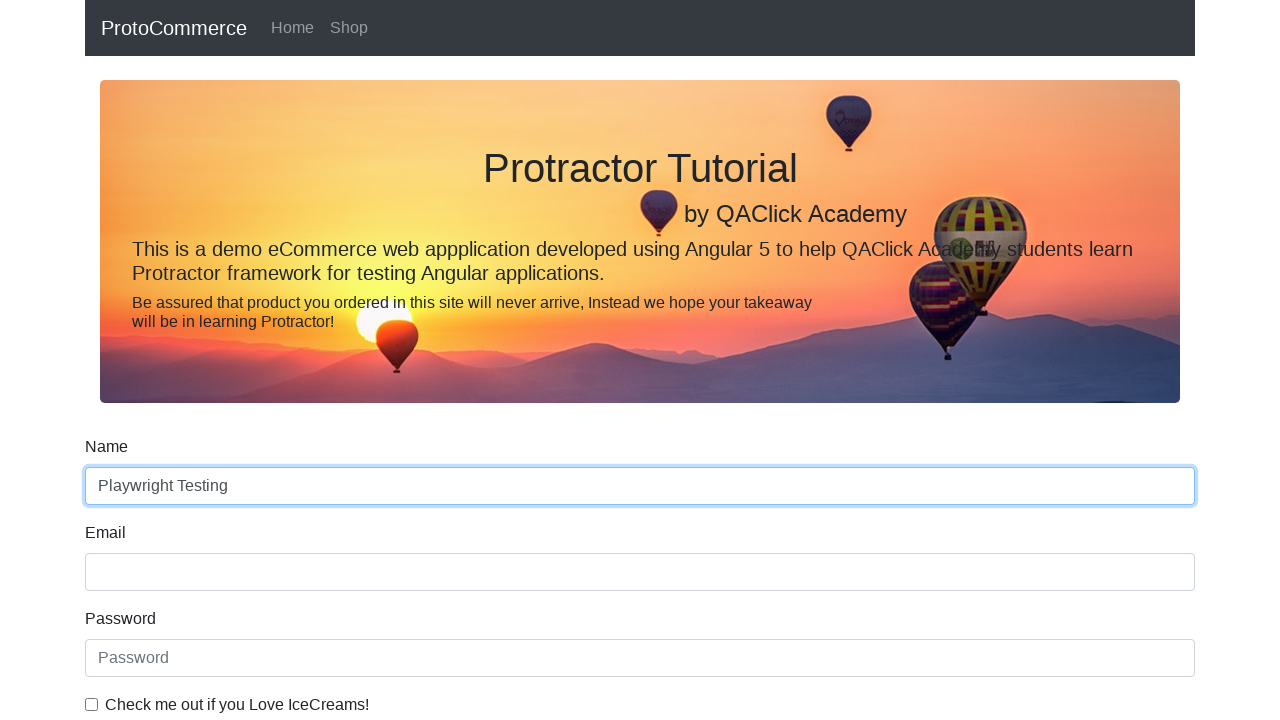

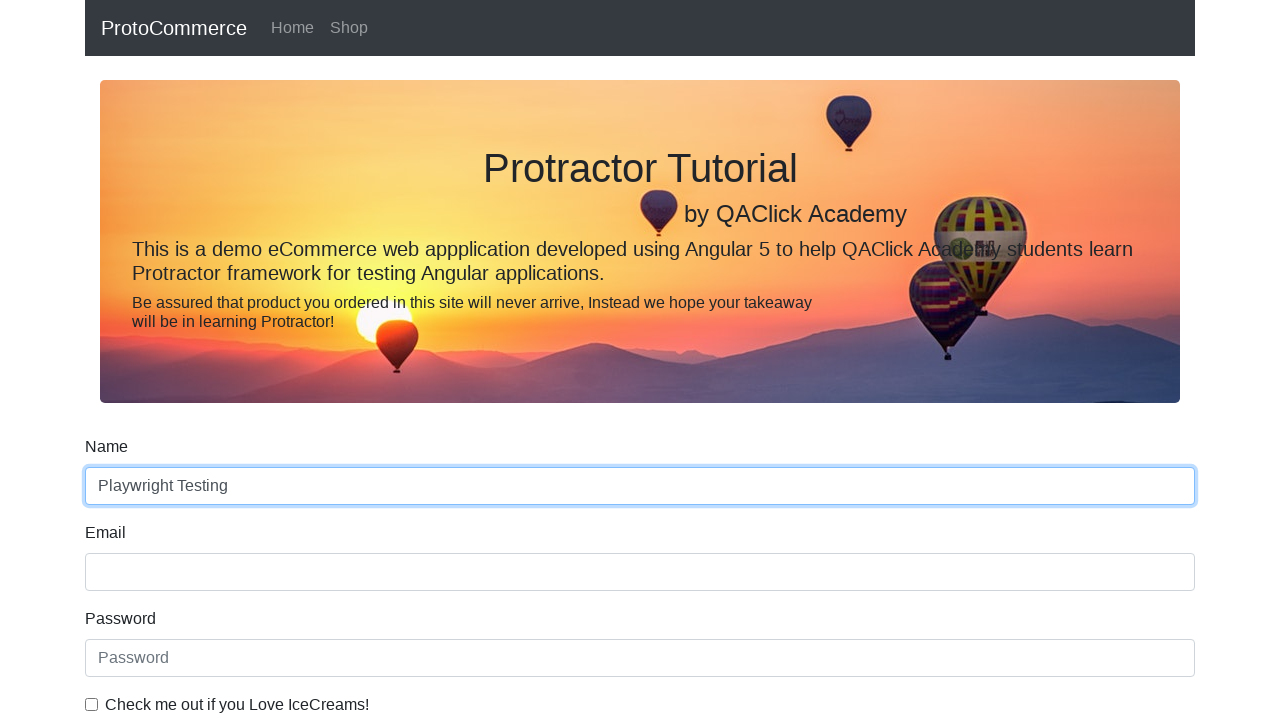